Tests browser window resizing functionality by getting the current window size and then setting the window to different dimensions (850x1400, then 1000x300)

Starting URL: https://vctcpune.com/selenium/practice.html

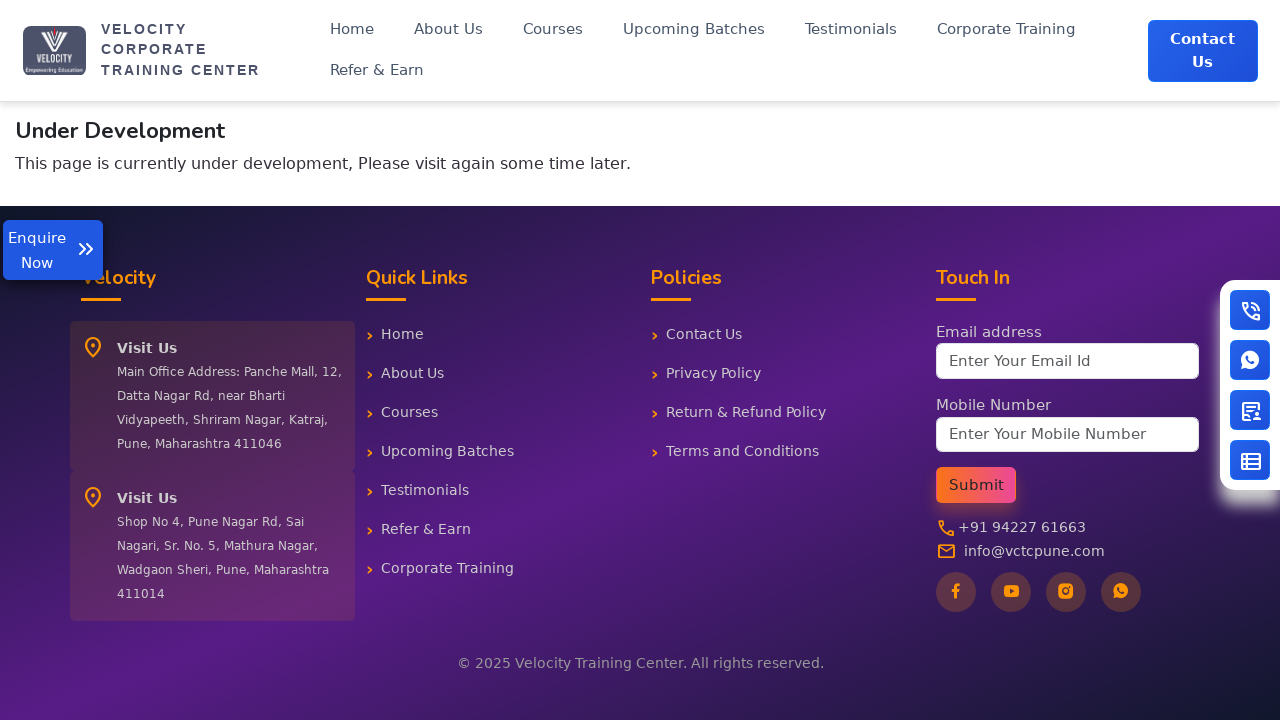

Navigated to practice page
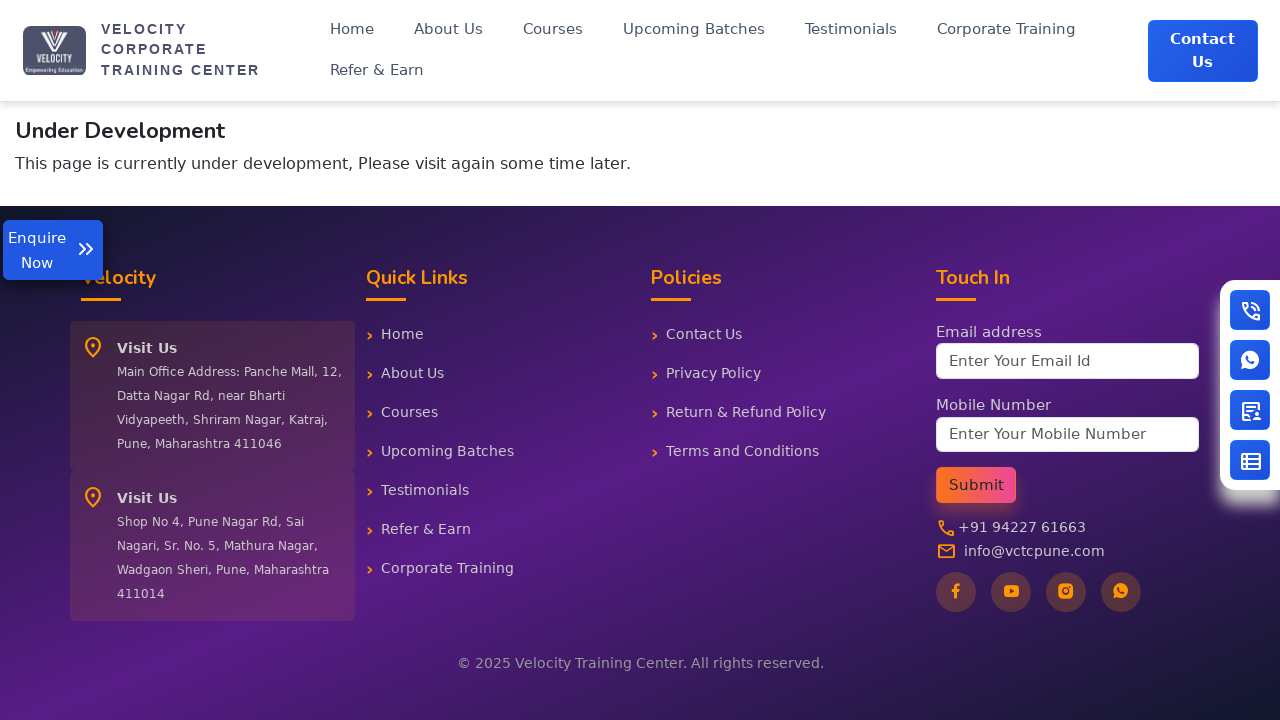

Retrieved initial viewport size: {'width': 1280, 'height': 720}
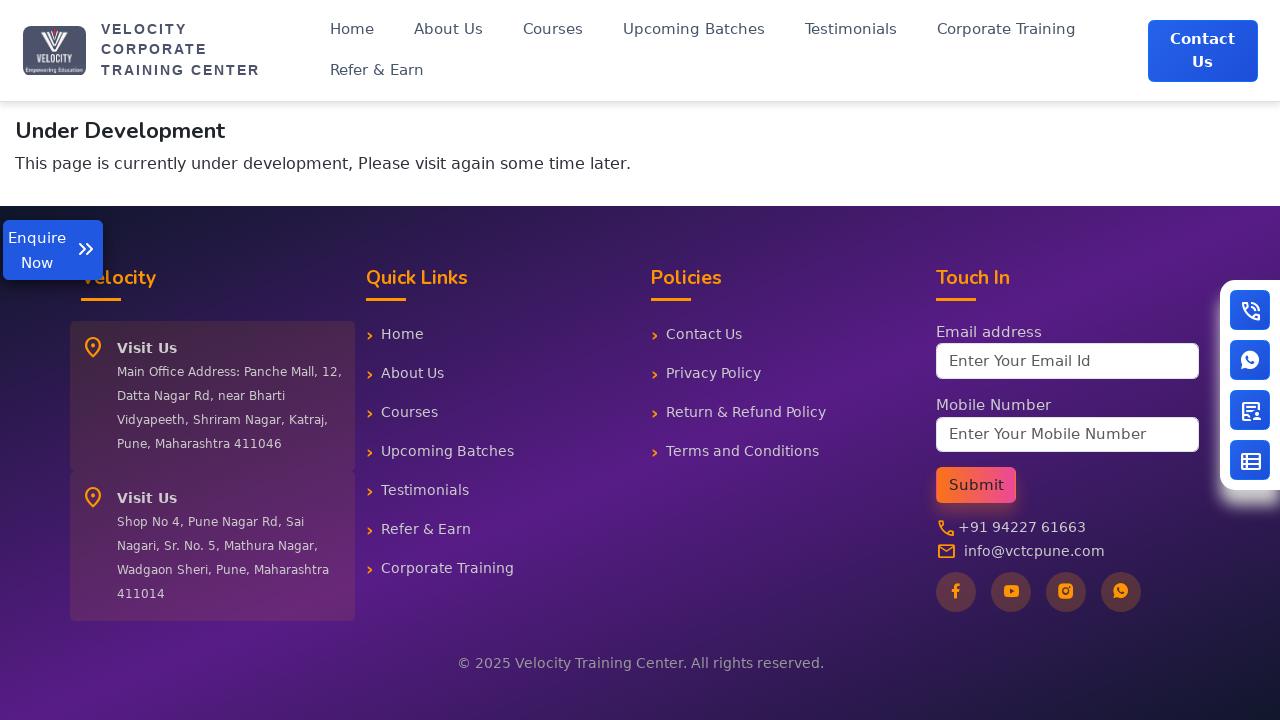

Waited 1 second before resizing
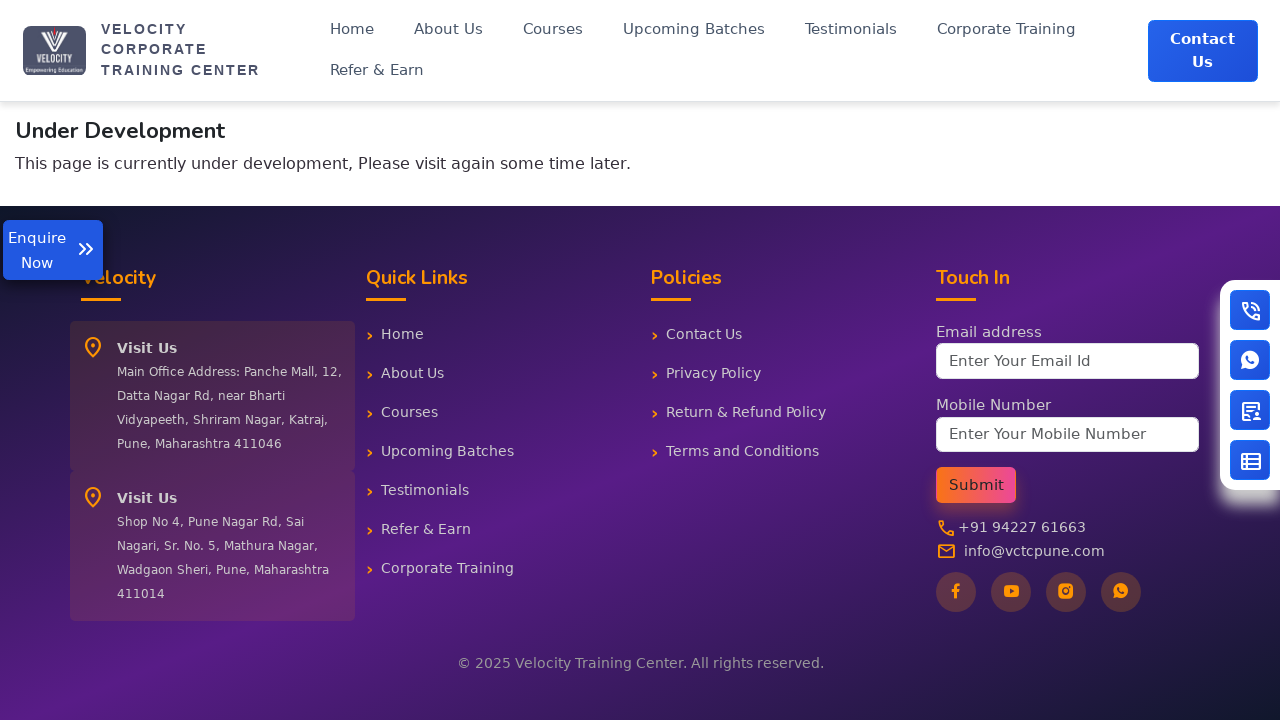

Set viewport size to 850x1400
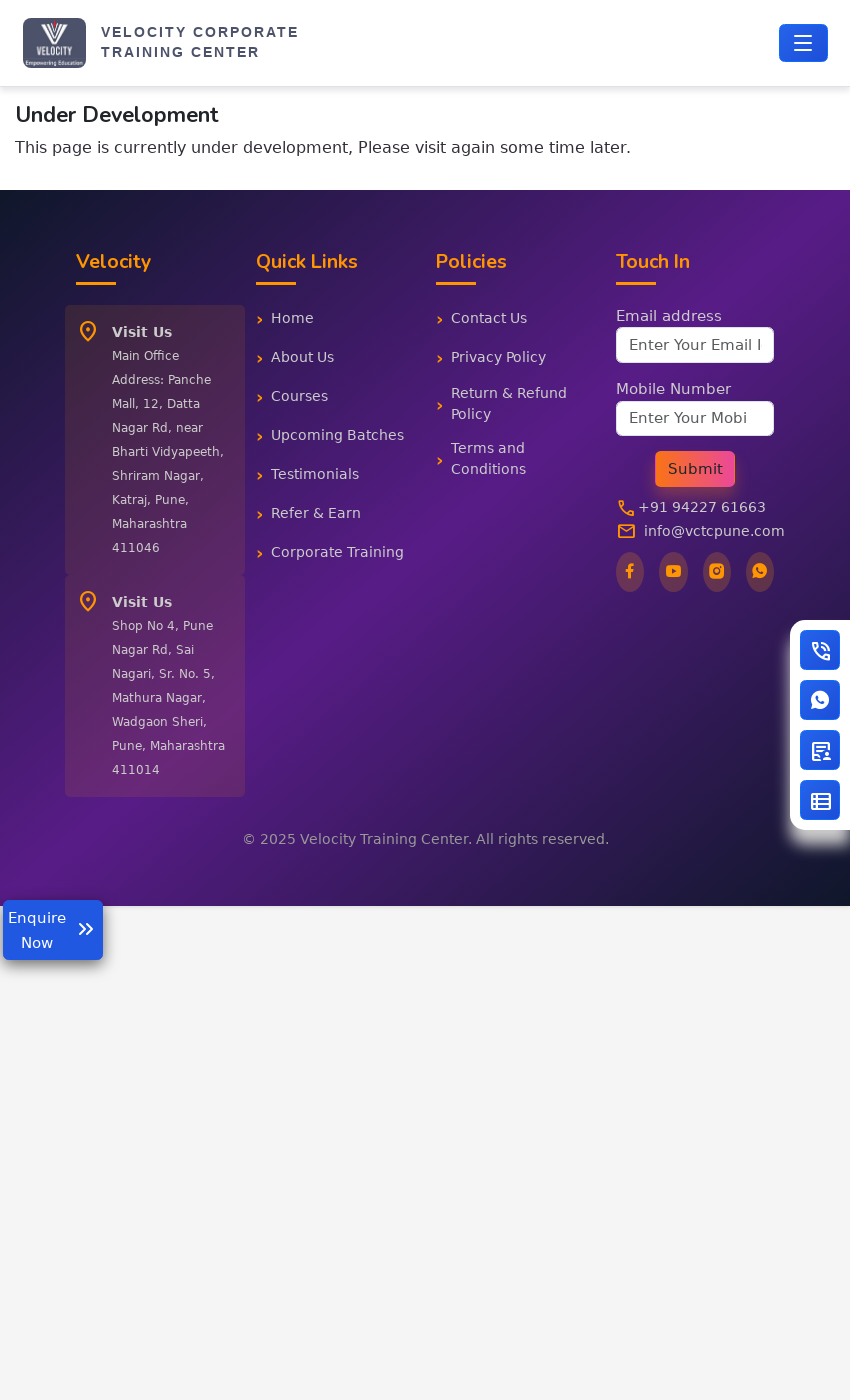

Waited 2 seconds to observe viewport change
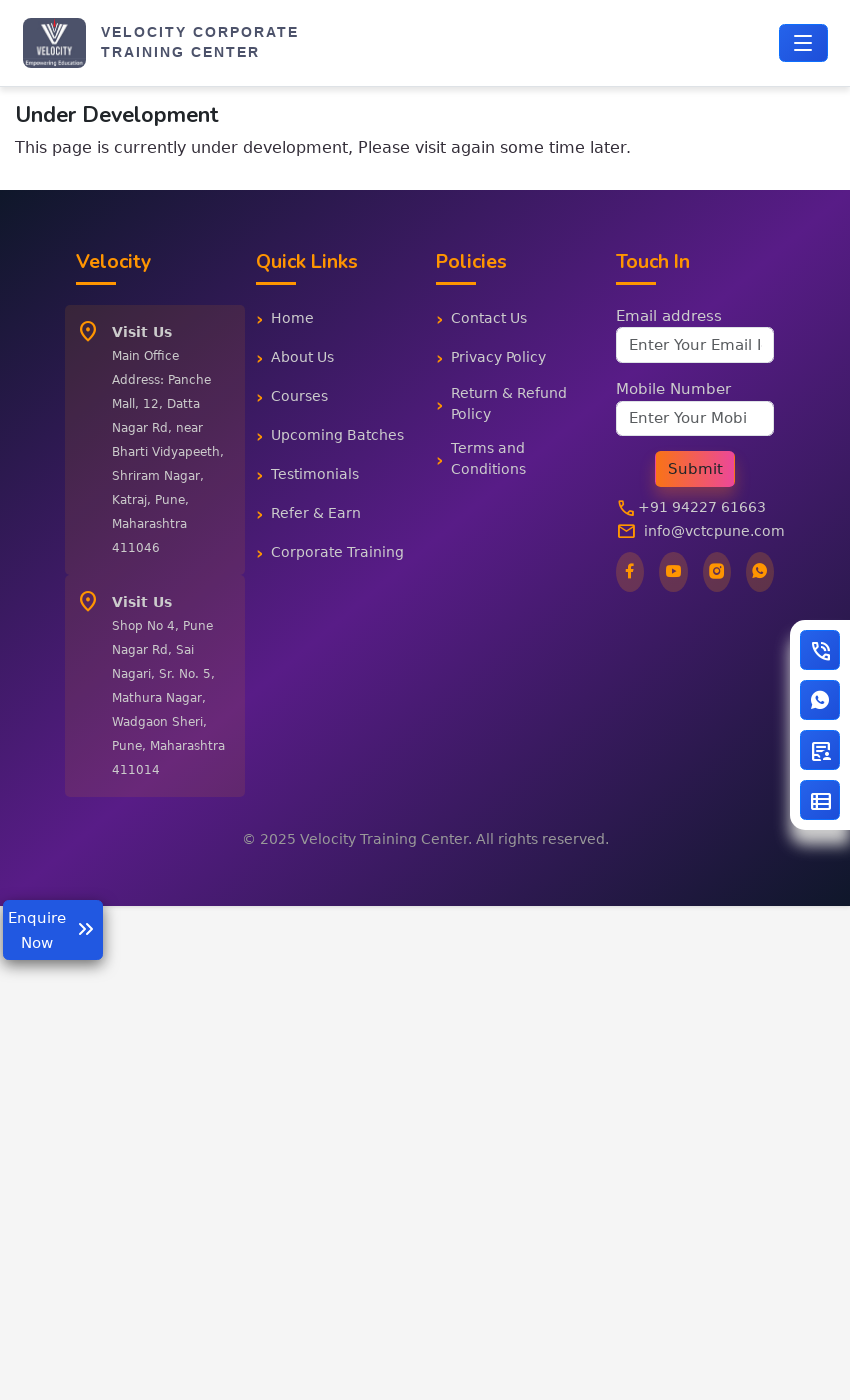

Set viewport size to 1000x300
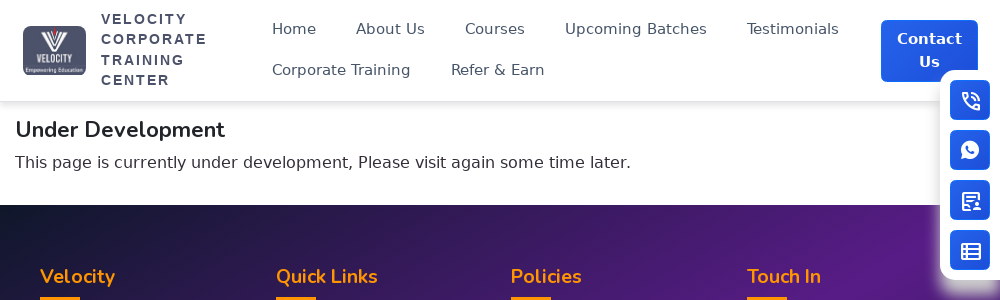

Waited 2 seconds to observe final viewport change
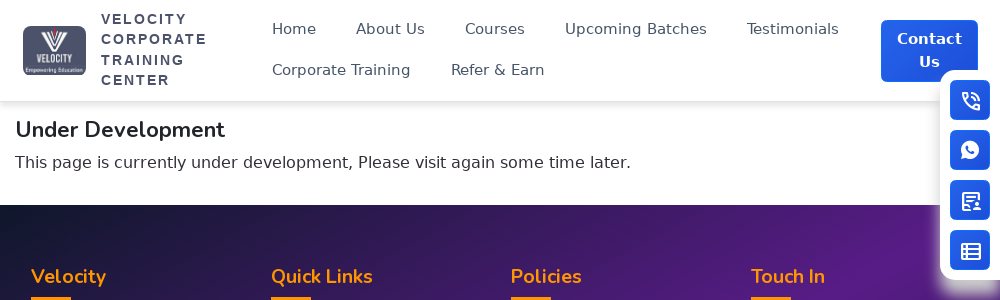

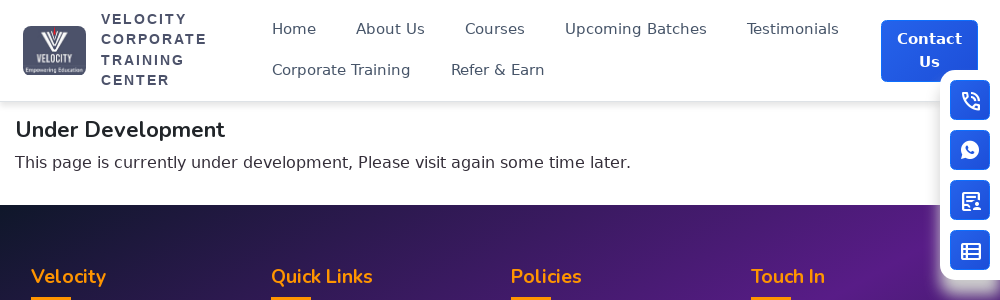